Tests dynamic loading functionality by clicking a button and waiting for content to appear

Starting URL: https://the-internet.herokuapp.com/dynamic_loading/1

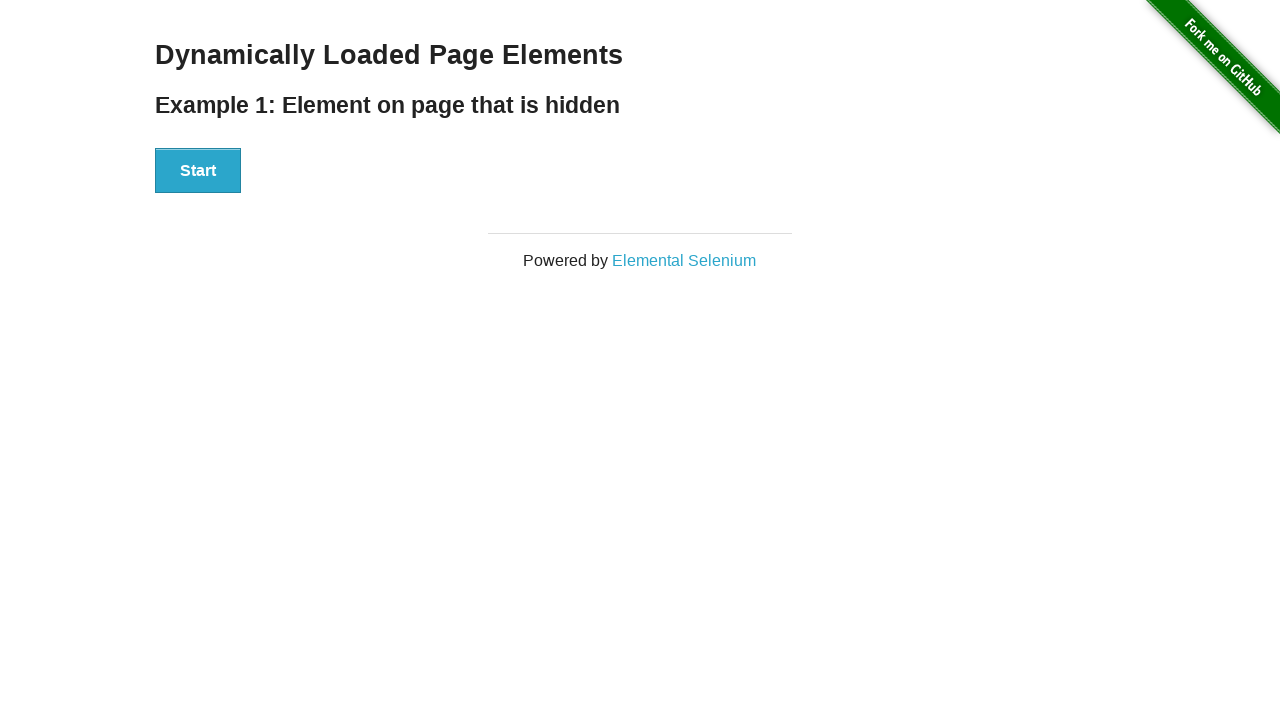

Clicked the Start button to initiate dynamic loading at (198, 171) on #start button
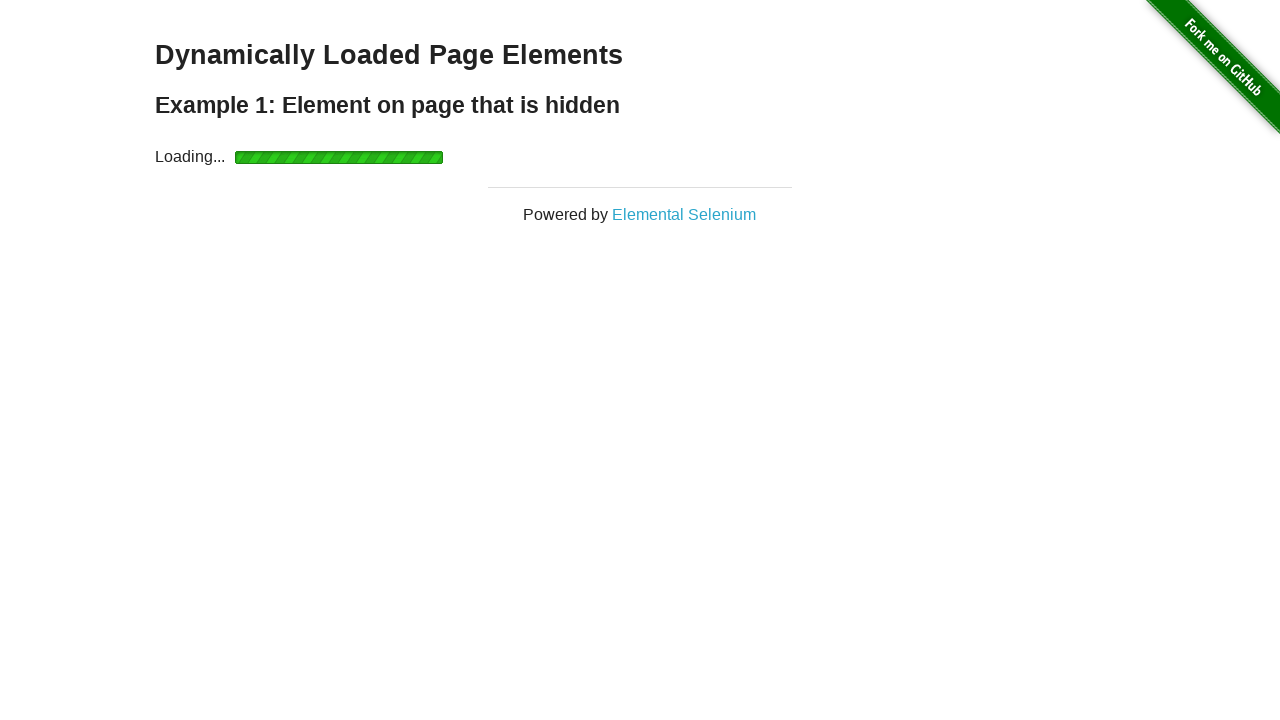

Dynamic content loaded - 'Hello World!' text appeared in #finish element
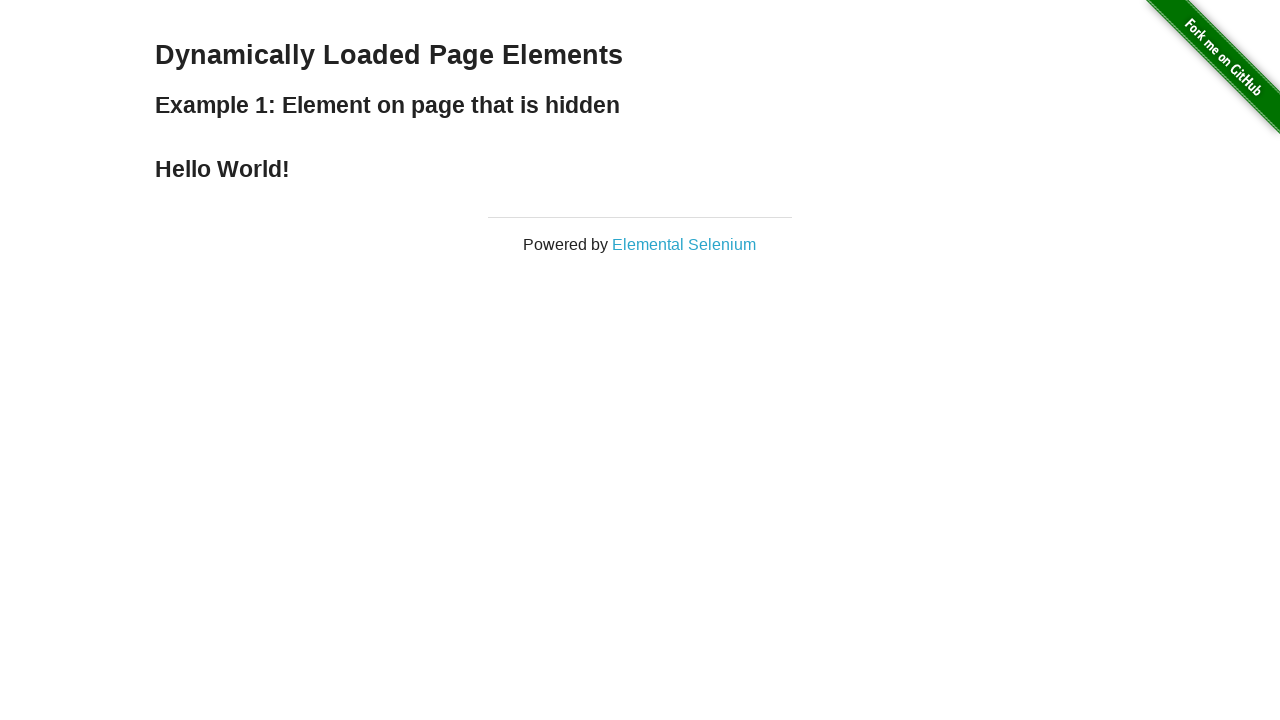

Located the #finish element for verification
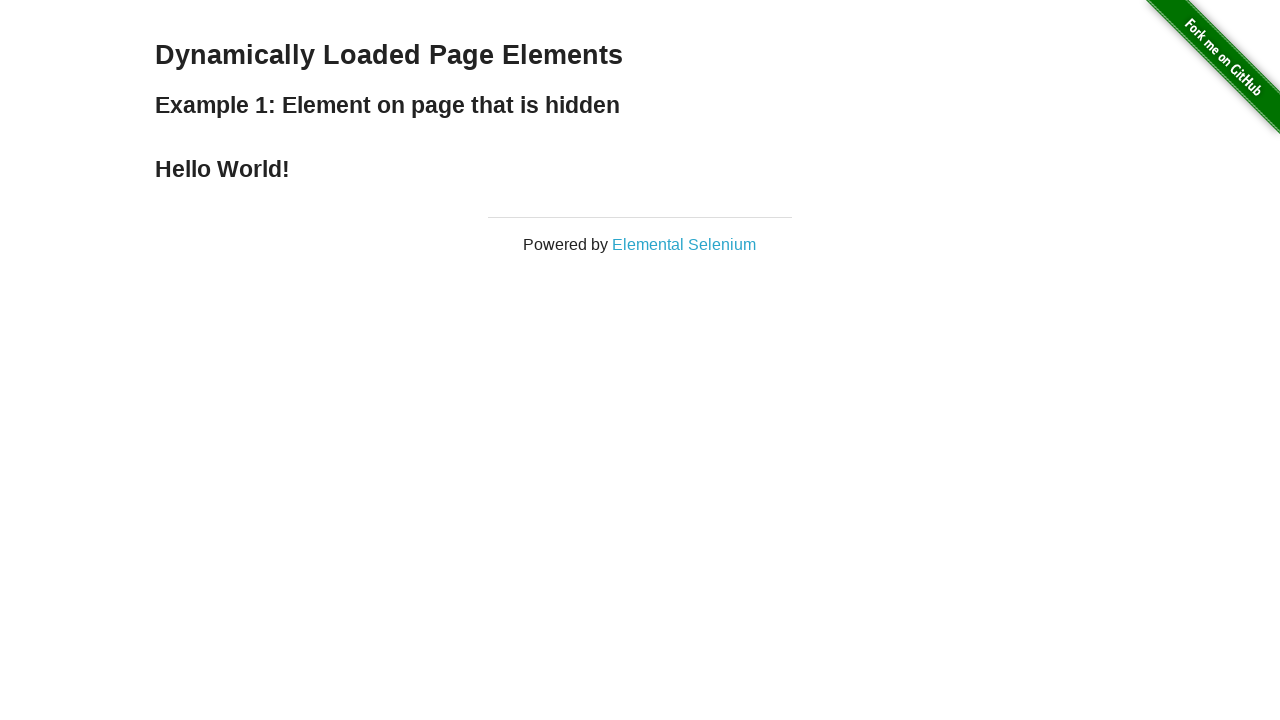

Verified that 'Hello World!' text is present in the loaded content
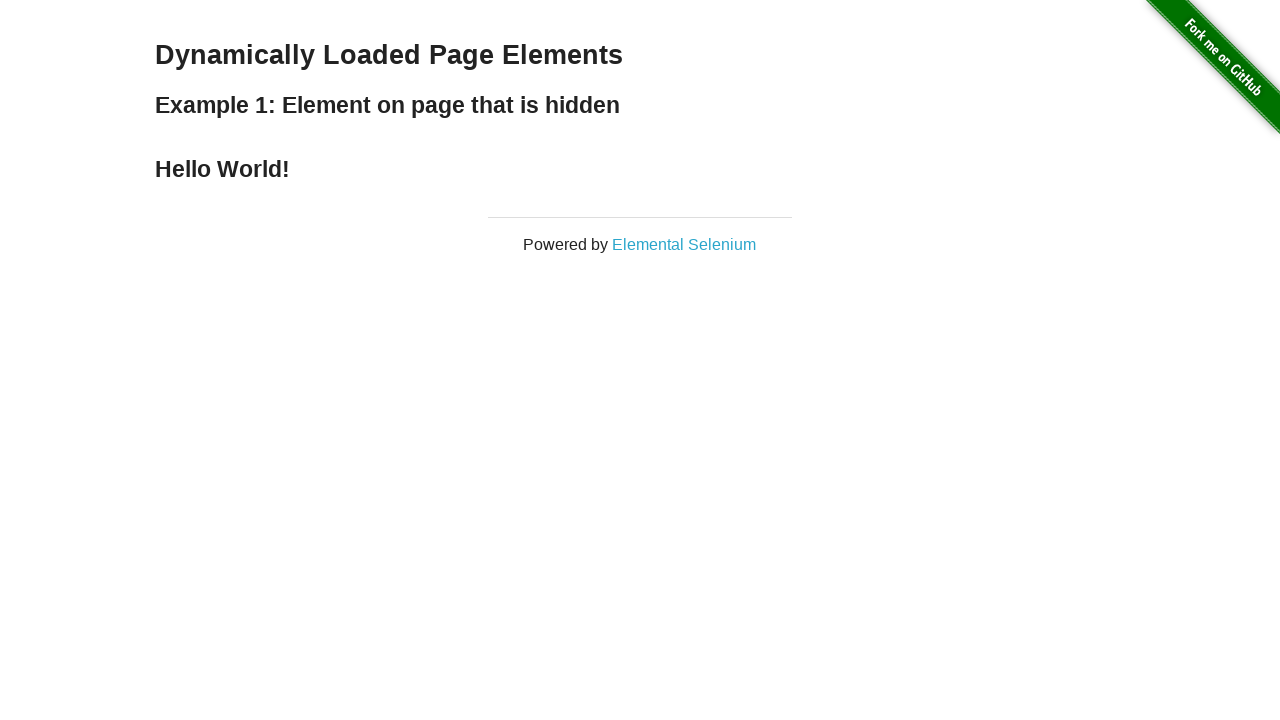

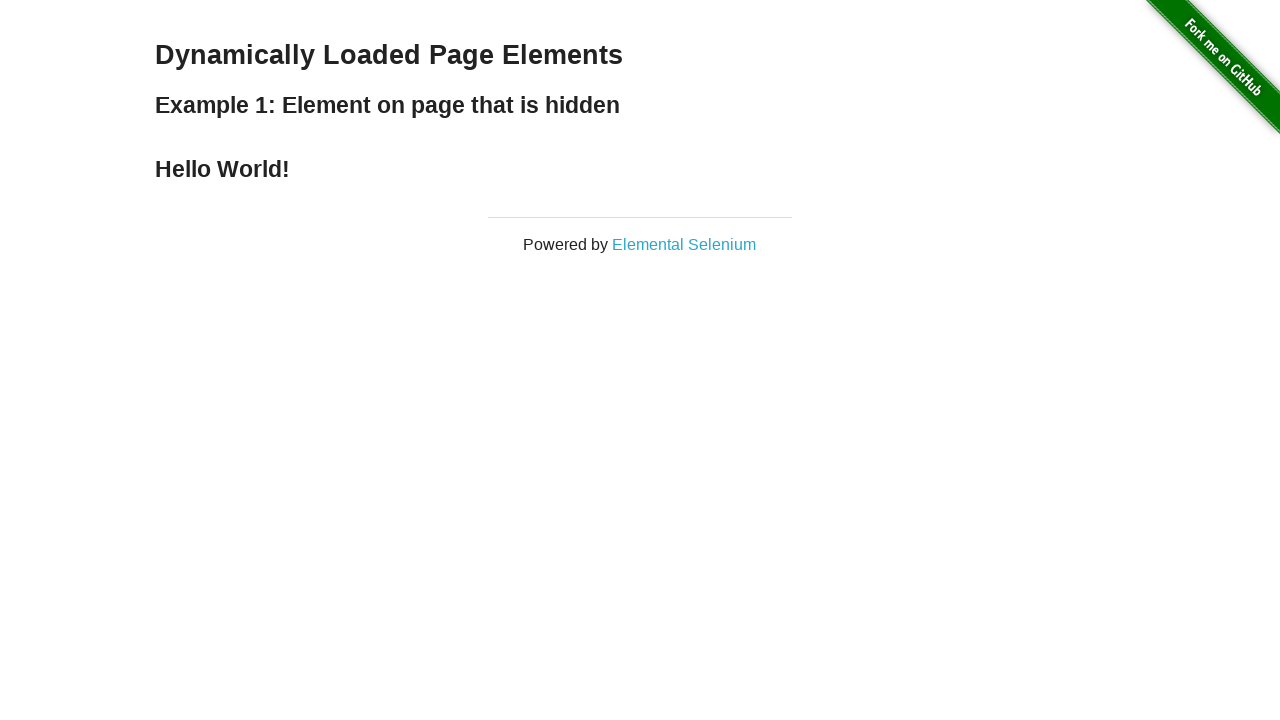